Tests Keccak-224 hash generation by entering text input and verifying the computed hash output

Starting URL: https://emn178.github.io/online-tools/keccak_224.html

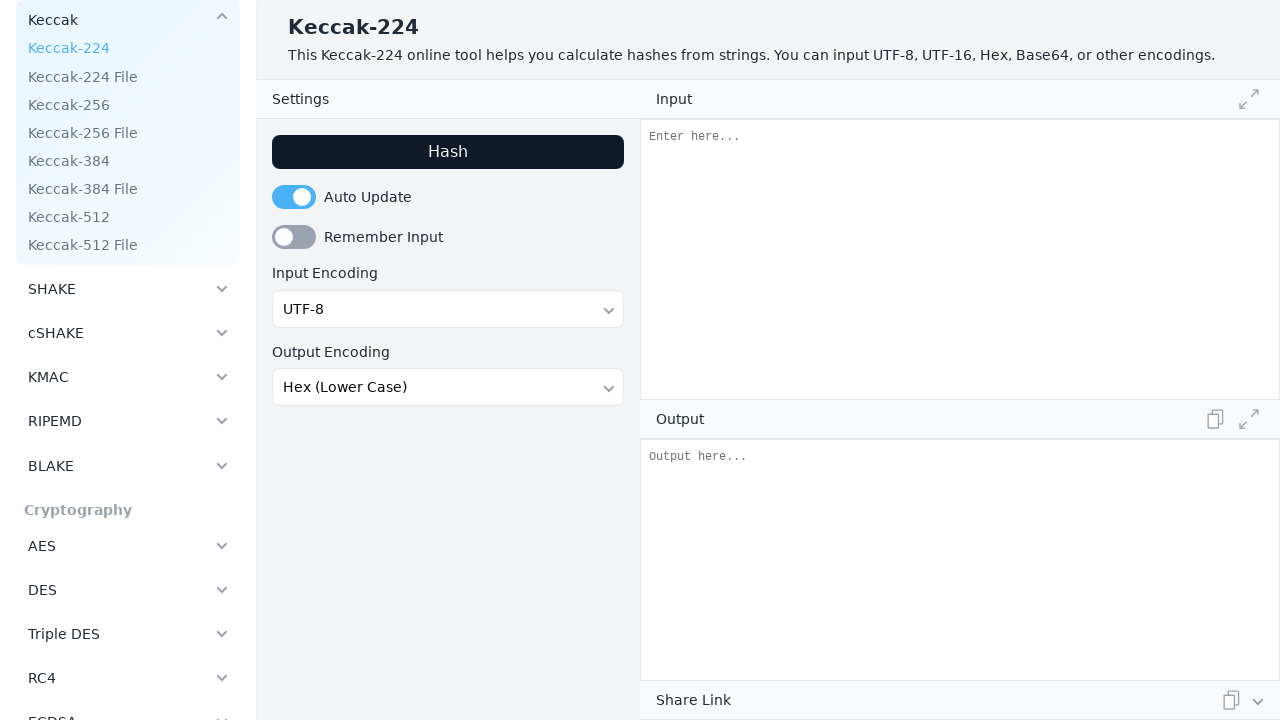

Filled input field with 'Hello, mellow' text on #input
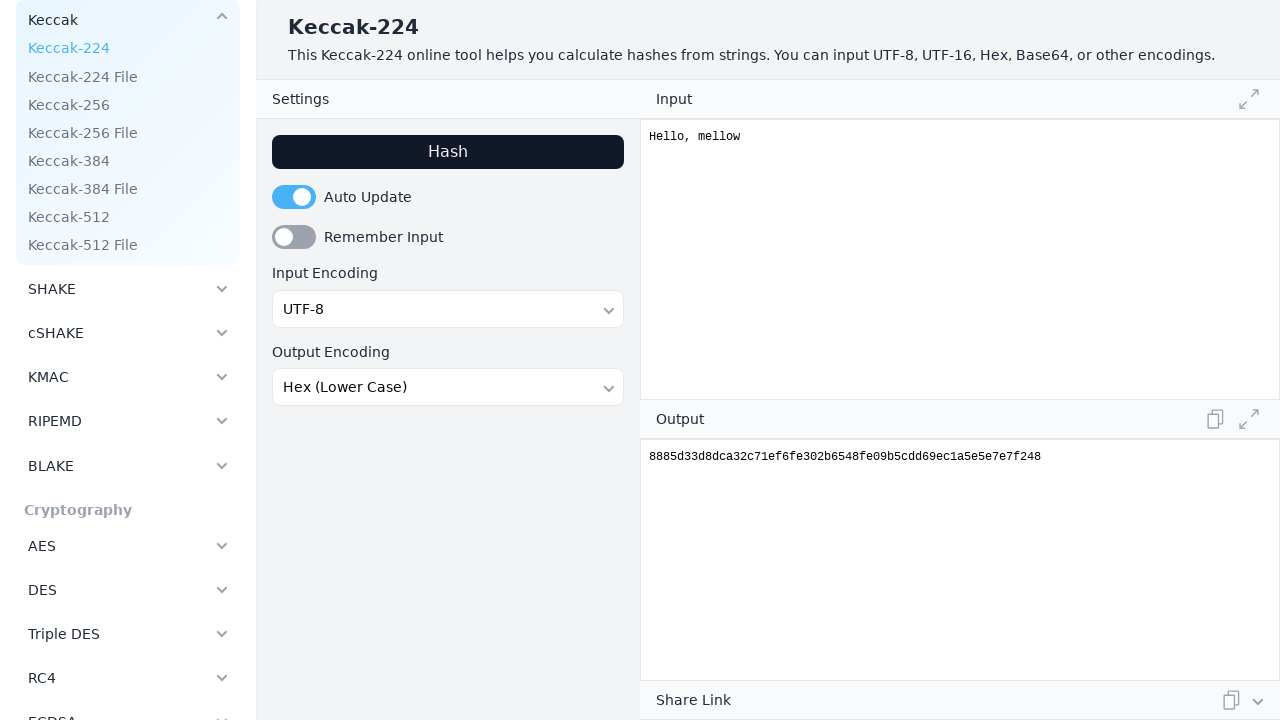

Keccak-224 hash computed and output field populated
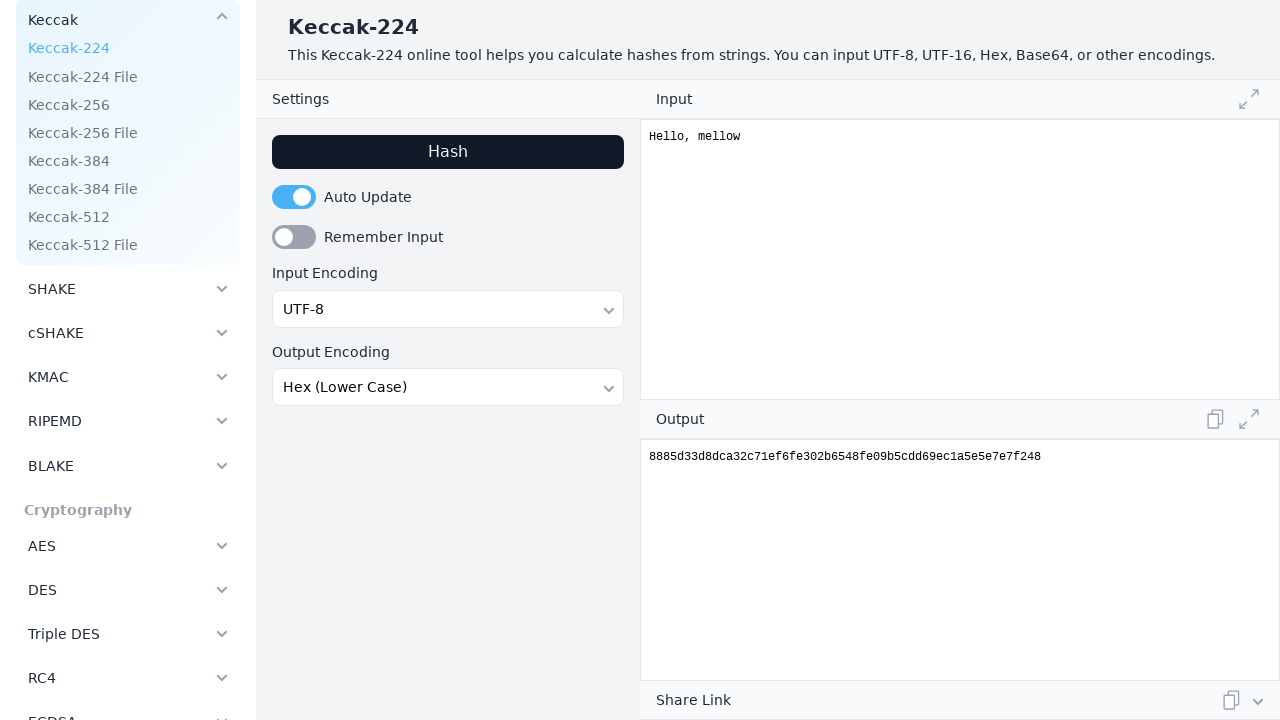

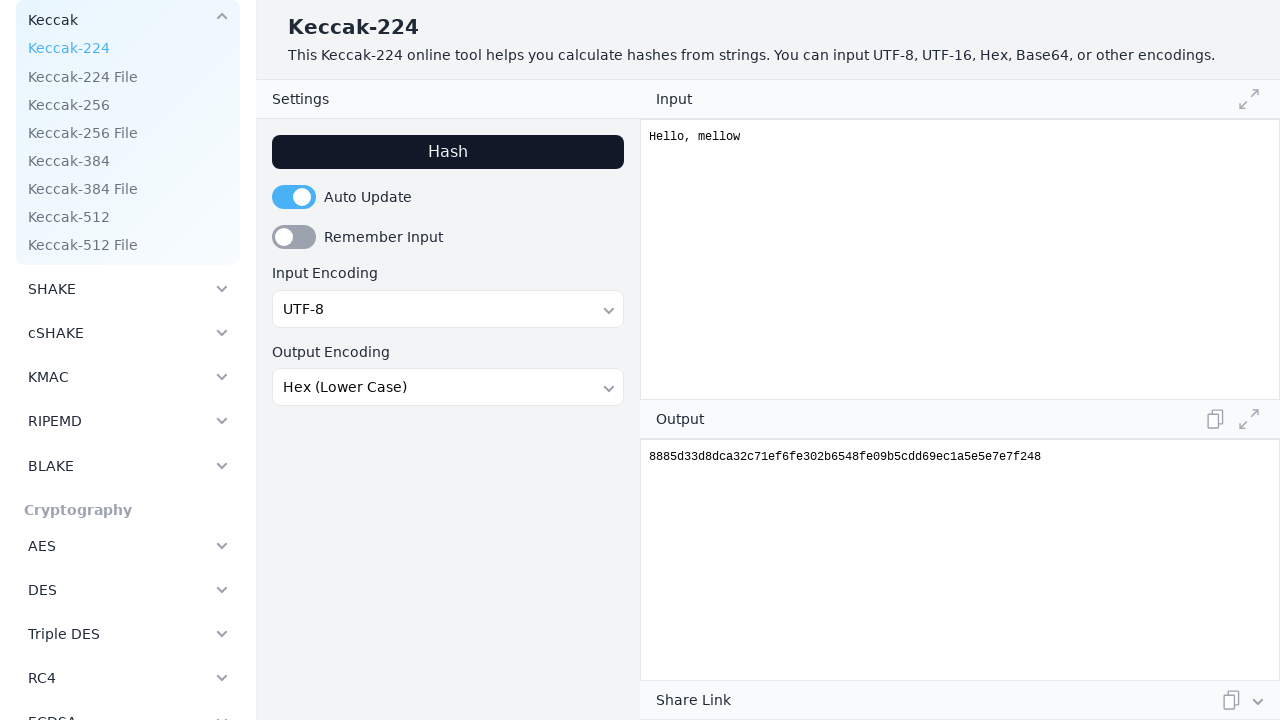